Tests a dynamic pricing page by waiting for a specific price to appear, booking when the price reaches $100, and then solving a mathematical challenge

Starting URL: http://suninjuly.github.io/explicit_wait2.html

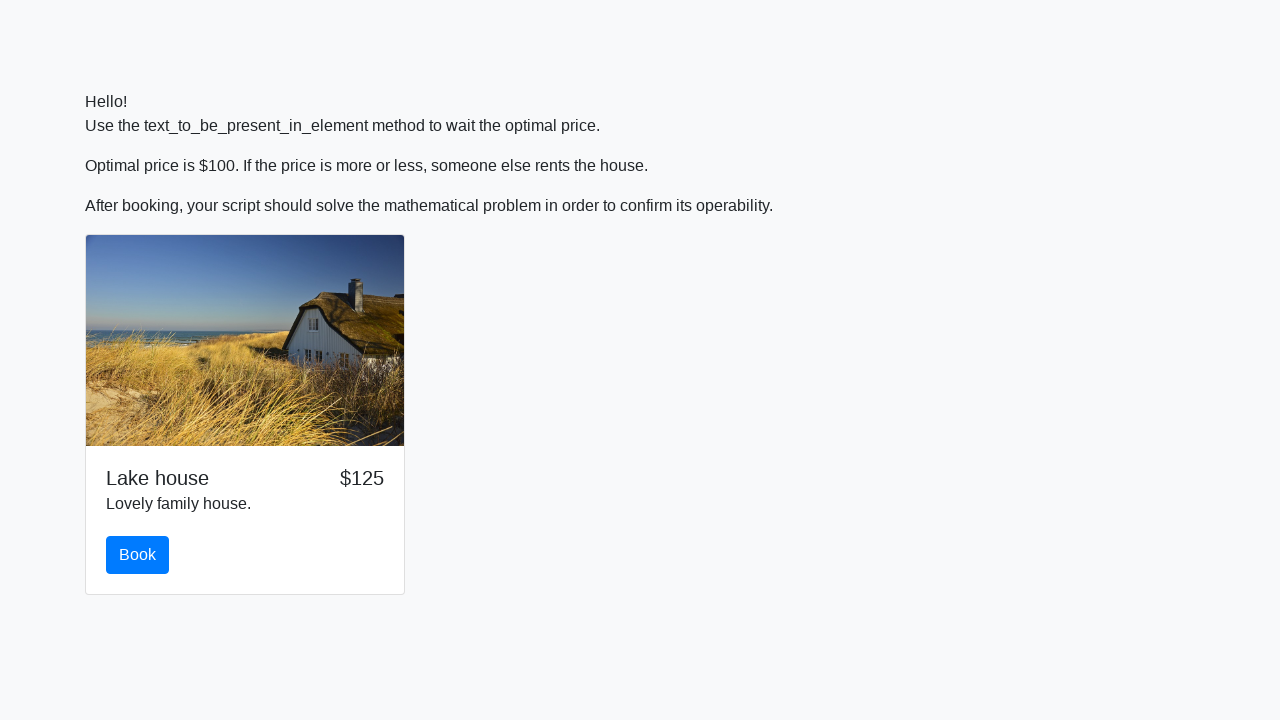

Waited for price to reach $100
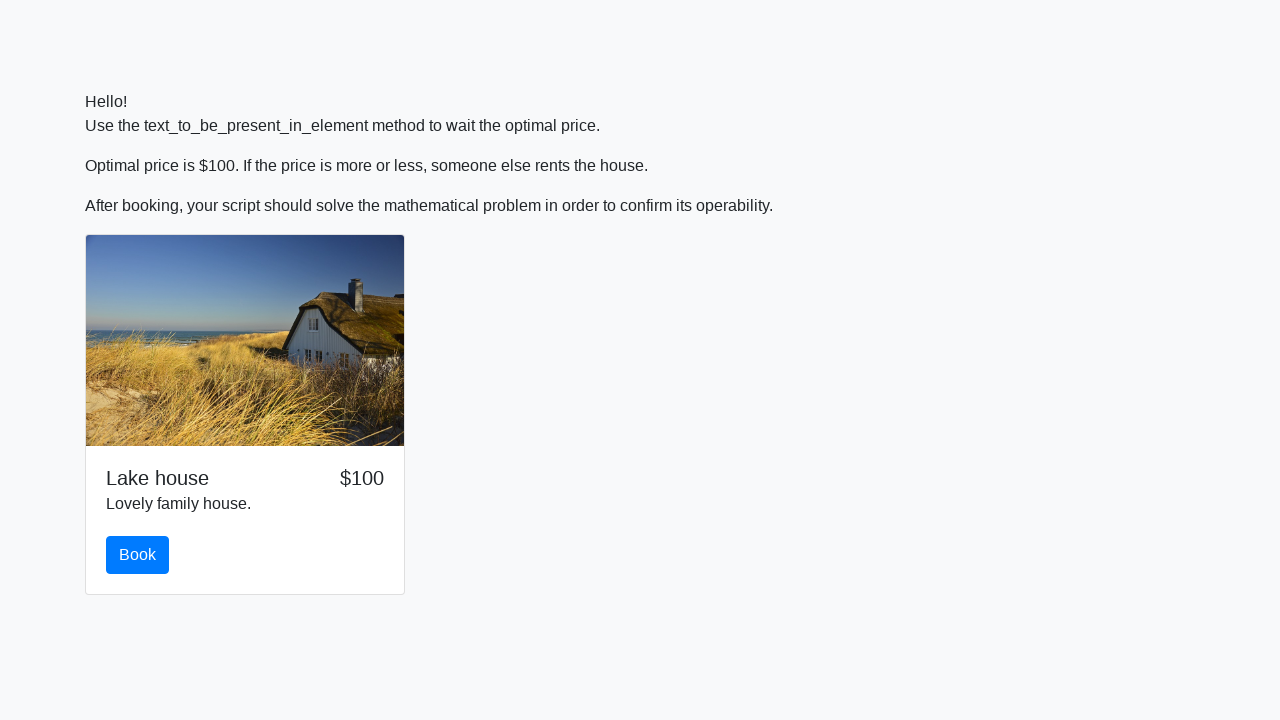

Clicked the book button at (138, 555) on #book
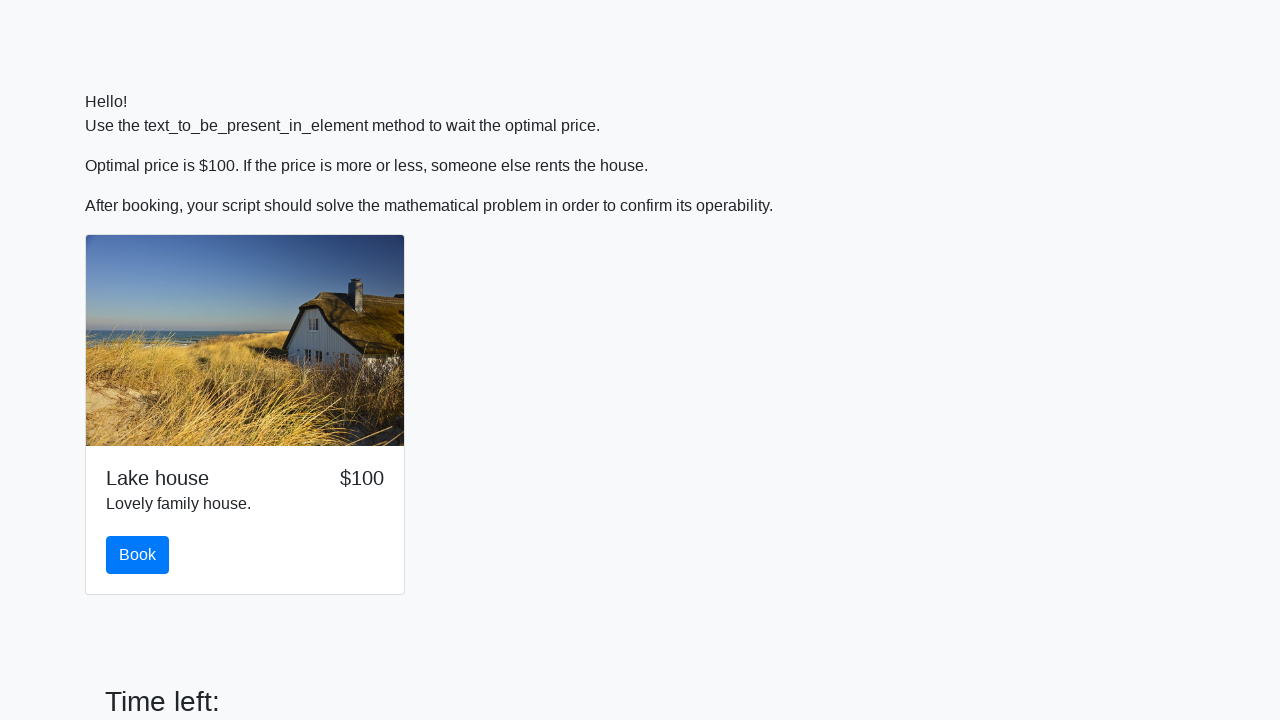

Retrieved the value for calculation from input_value element
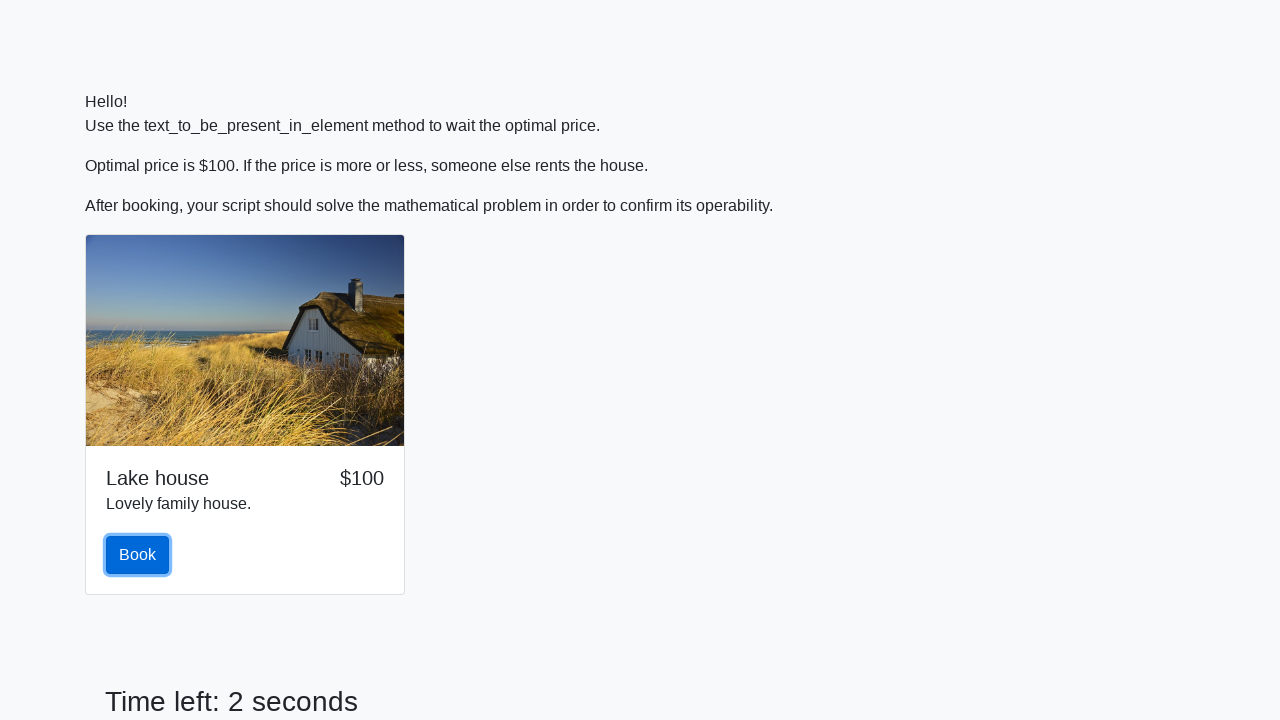

Calculated result using mathematical formula: y = log(|12*sin(914)|) = 0.8857225595553642
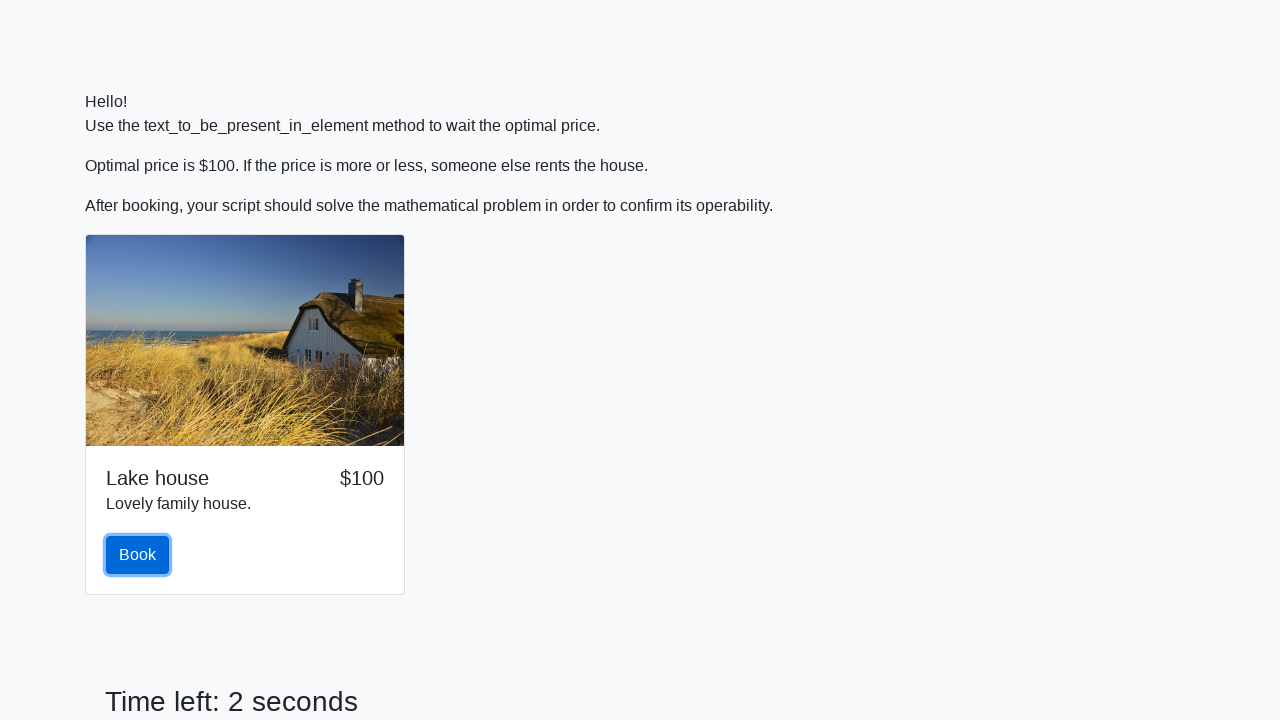

Filled answer field with calculated value: 0.8857225595553642 on #answer
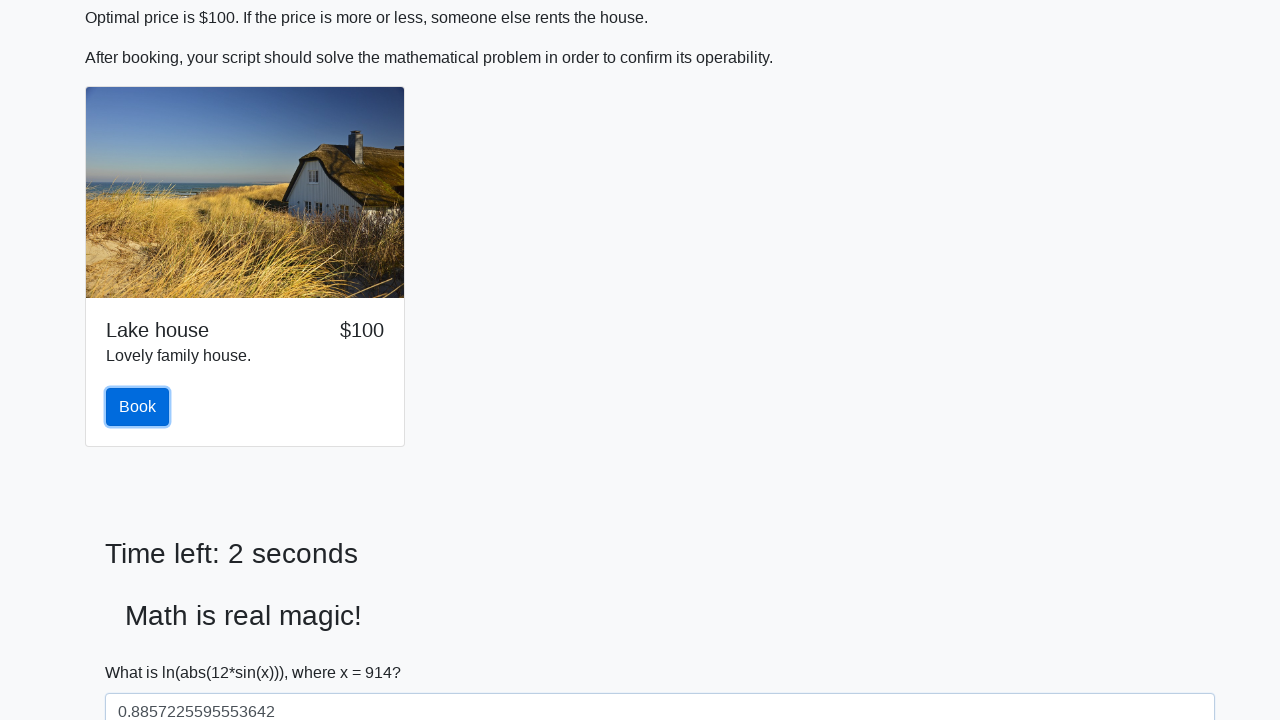

Clicked the solve button to submit the solution at (143, 651) on #solve
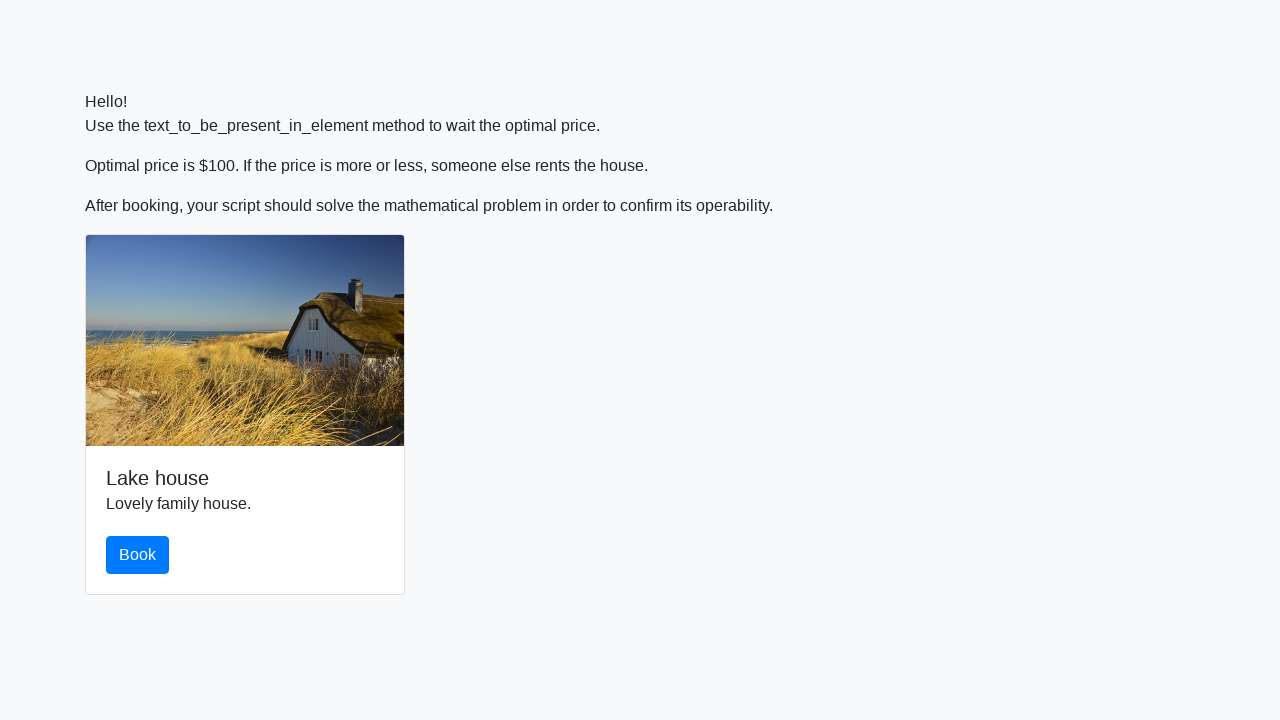

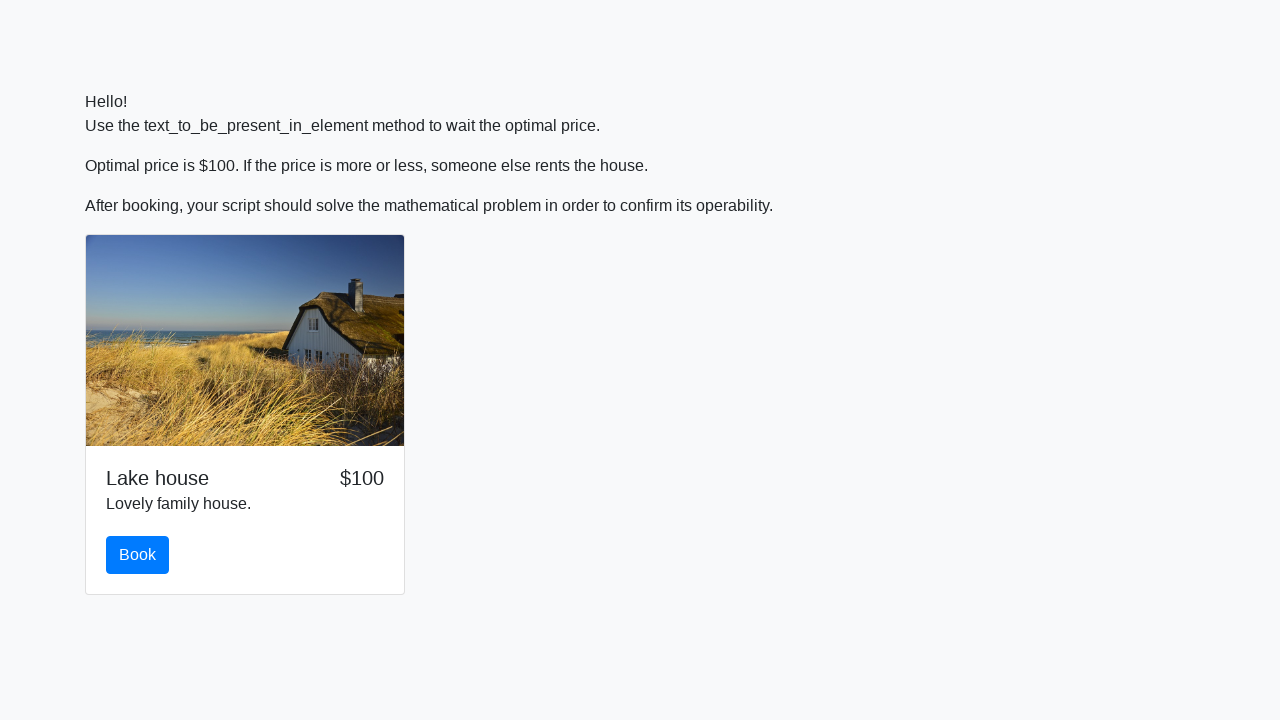